Fills out a simple form with personal information (first name, last name, city, country) and submits it

Starting URL: http://suninjuly.github.io/simple_form_find_task.html

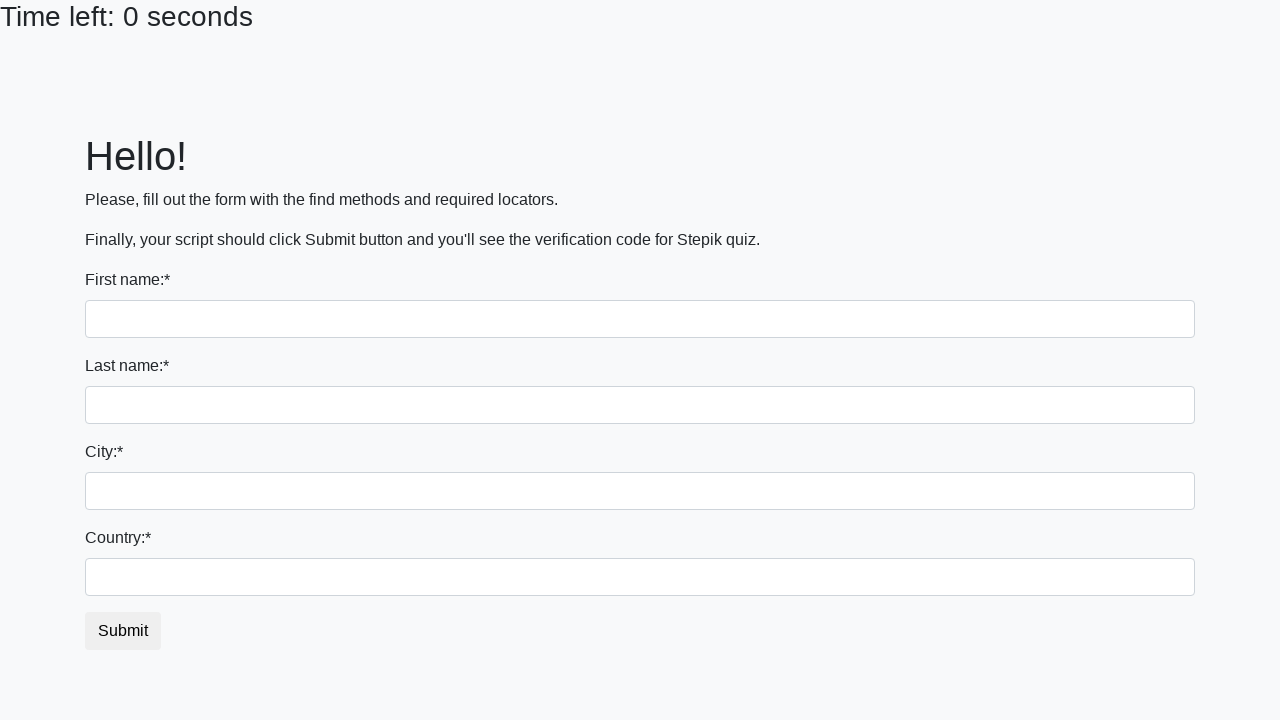

Filled first name field with 'Ivan' on input[name='first_name']
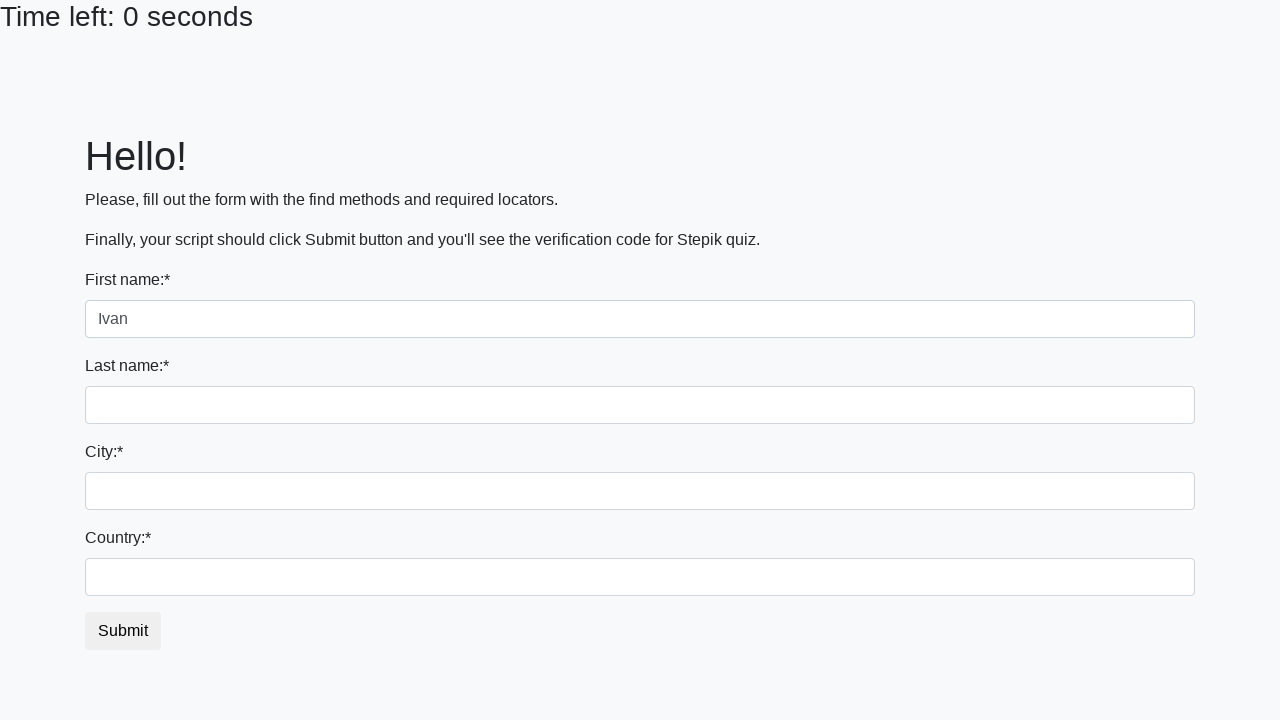

Filled last name field with 'Petrov' on input[name='last_name']
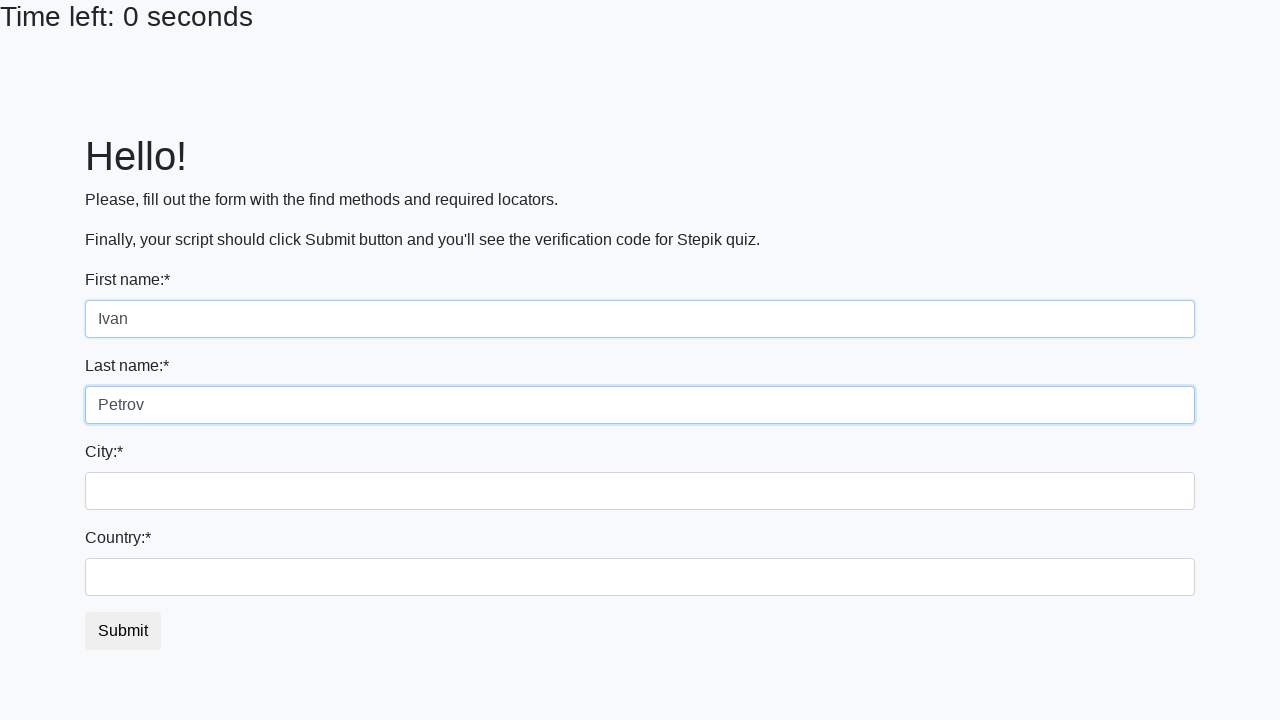

Filled city field with 'Smolensk' on .city
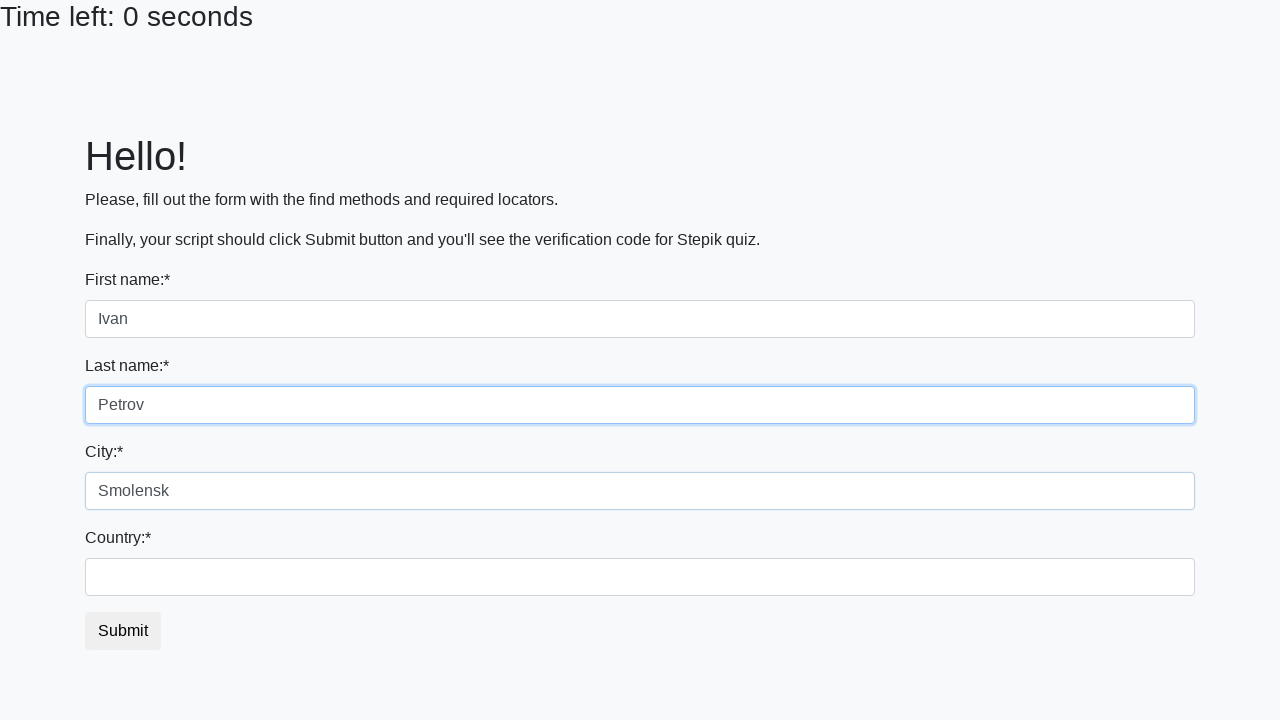

Filled country field with 'Russia' on #country
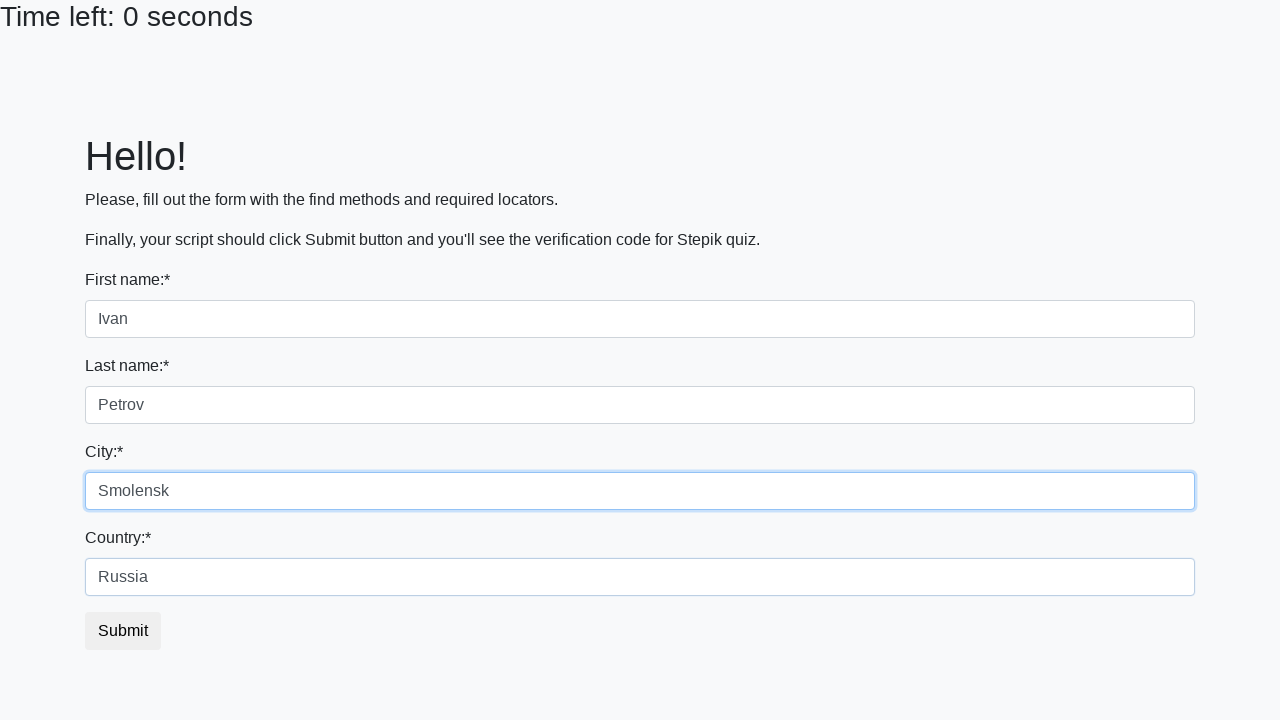

Clicked submit button to submit the form at (123, 631) on #submit_button
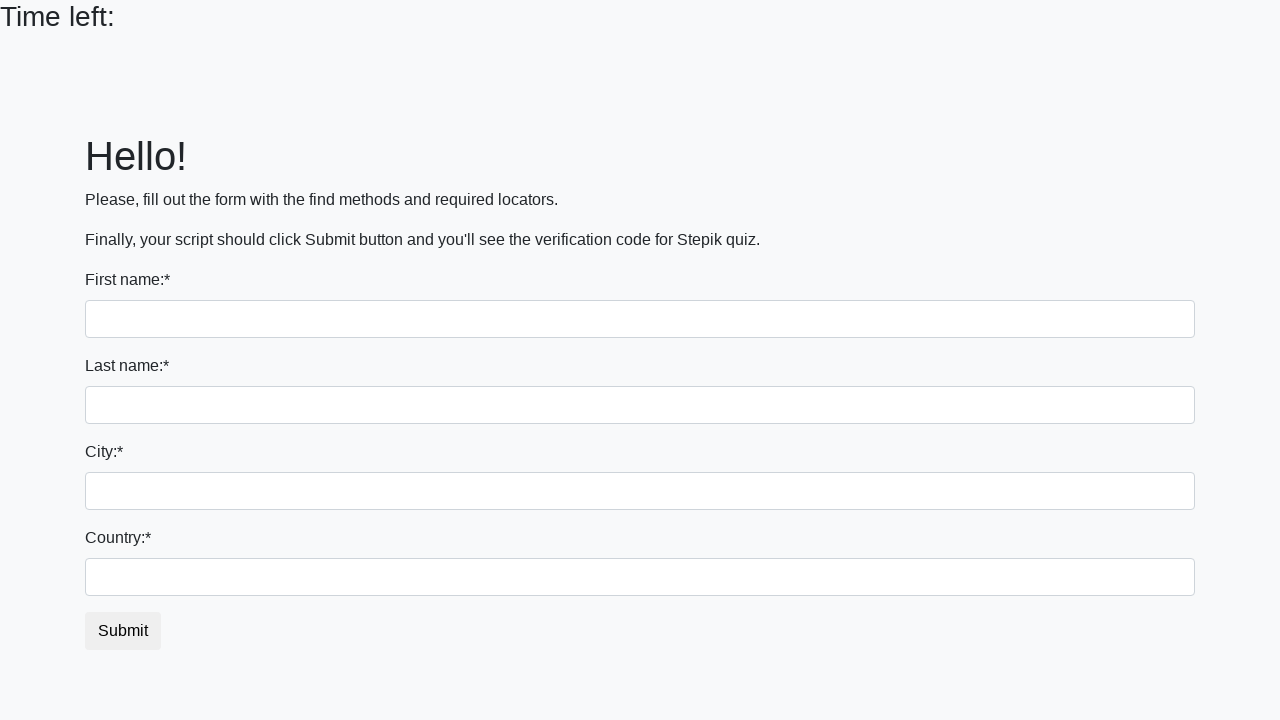

Waited 1 second for form submission to complete
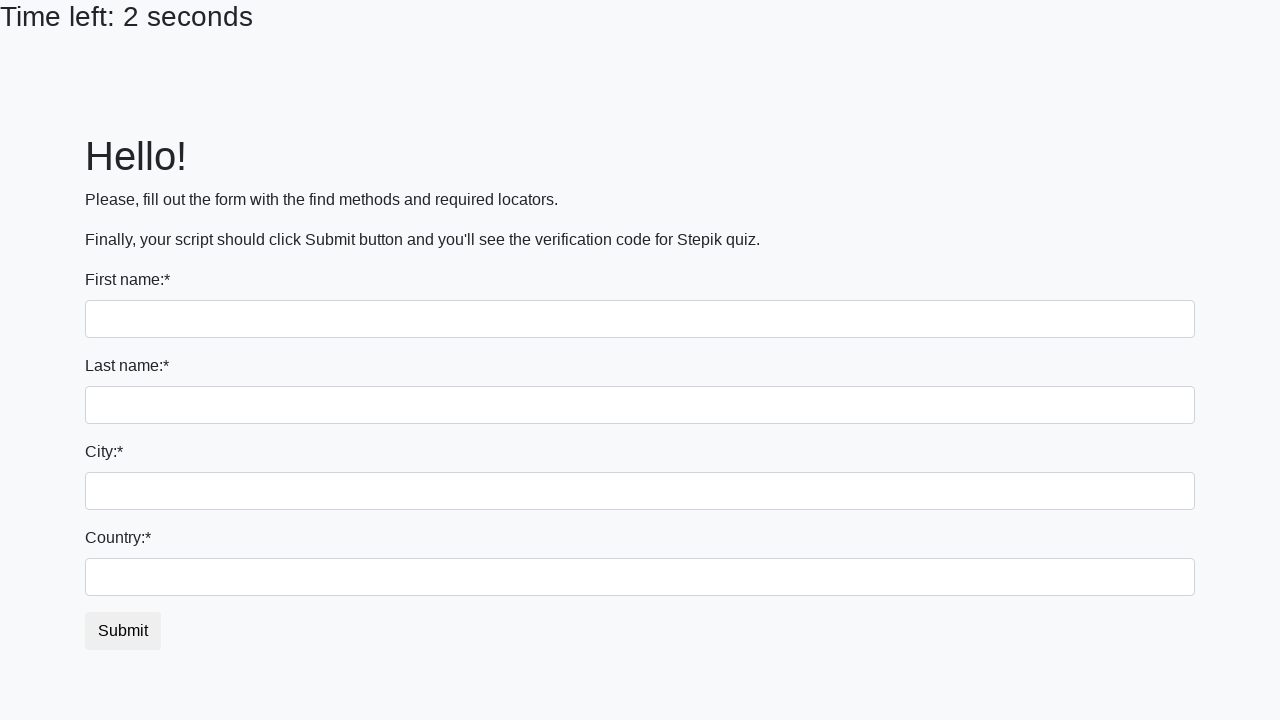

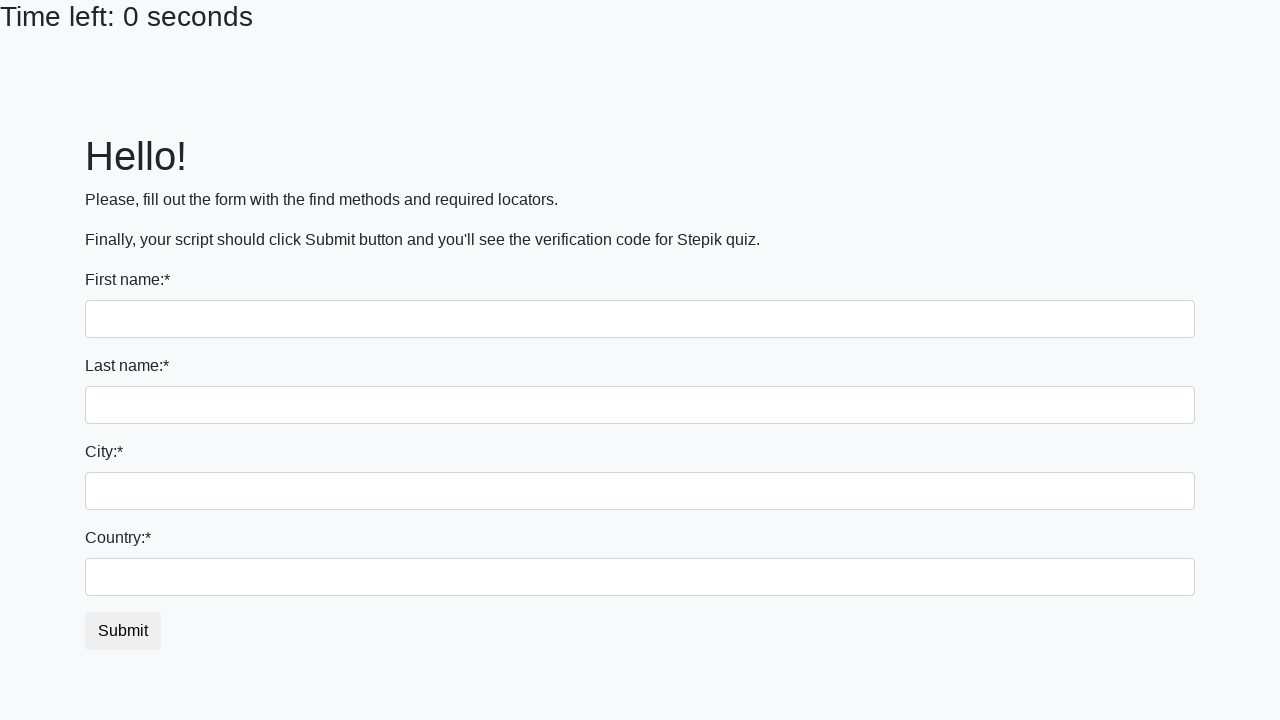